Tests timeout behavior by clicking an AJAX button and then clicking the success element once it appears

Starting URL: http://www.uitestingplayground.com/ajax

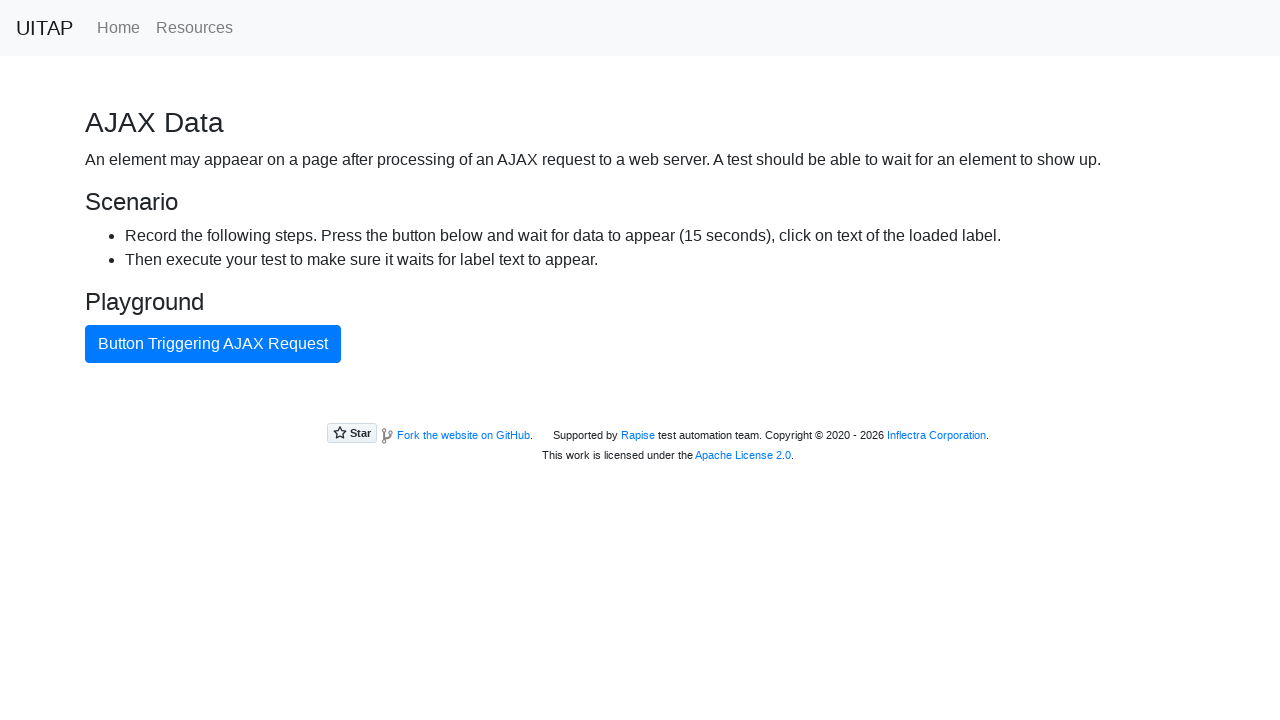

Clicked button triggering AJAX request at (213, 344) on internal:text="Button Triggering AJAX Request"i
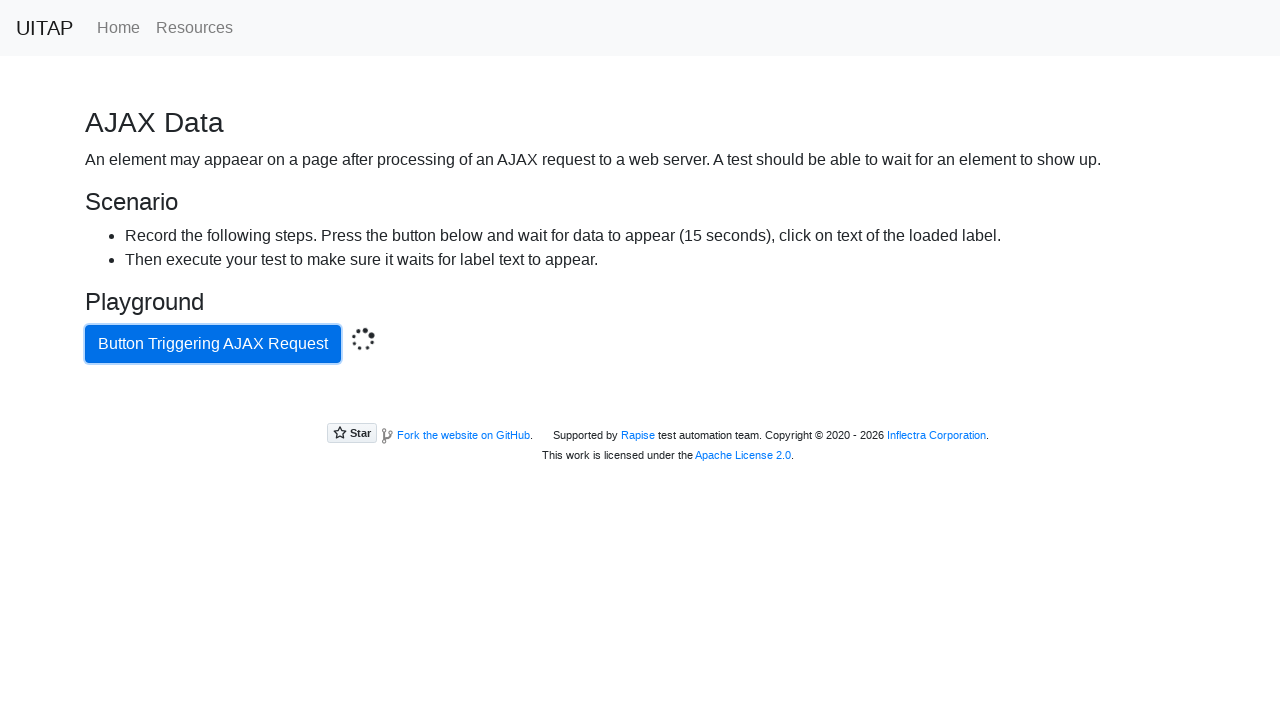

Located success element
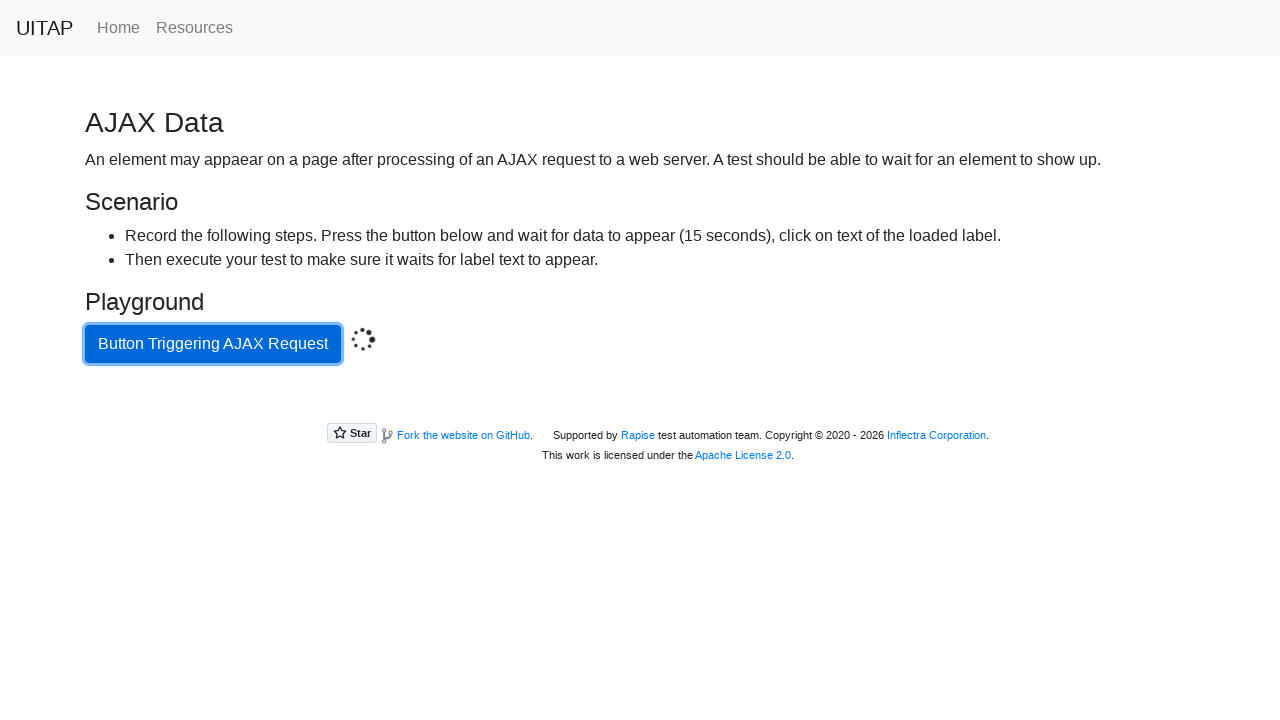

Clicked success element after AJAX response at (640, 405) on .bg-success
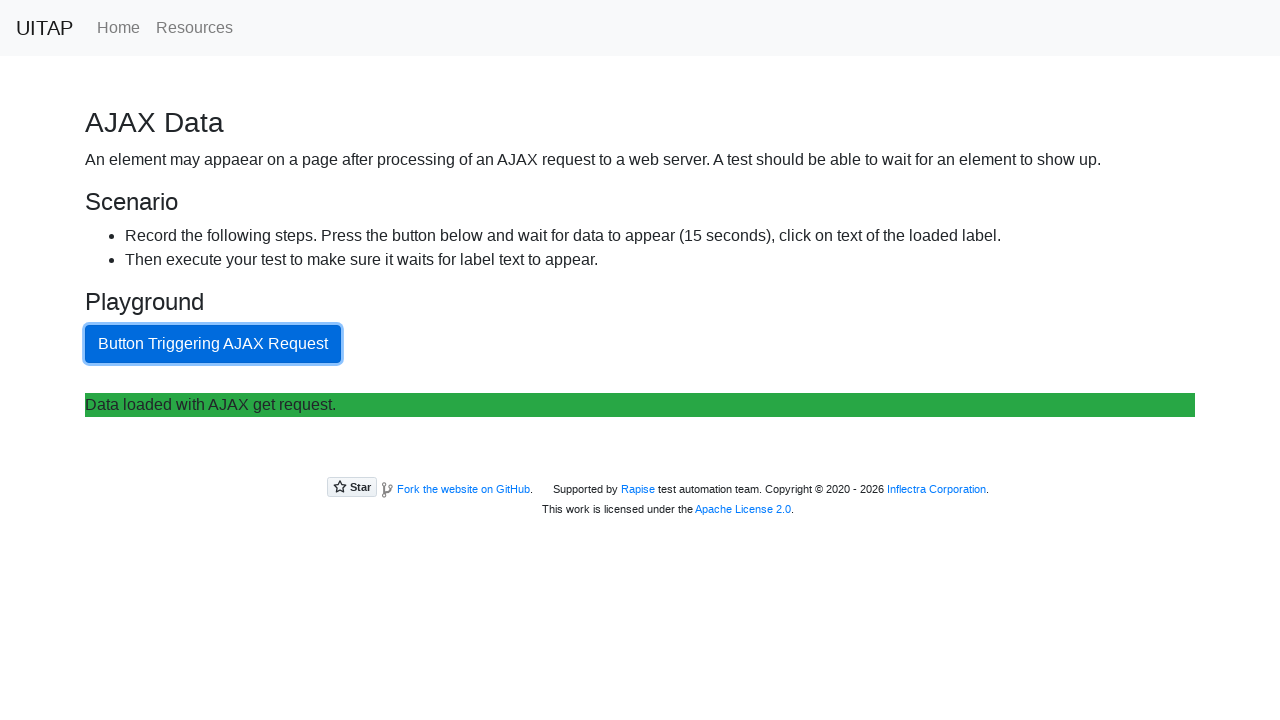

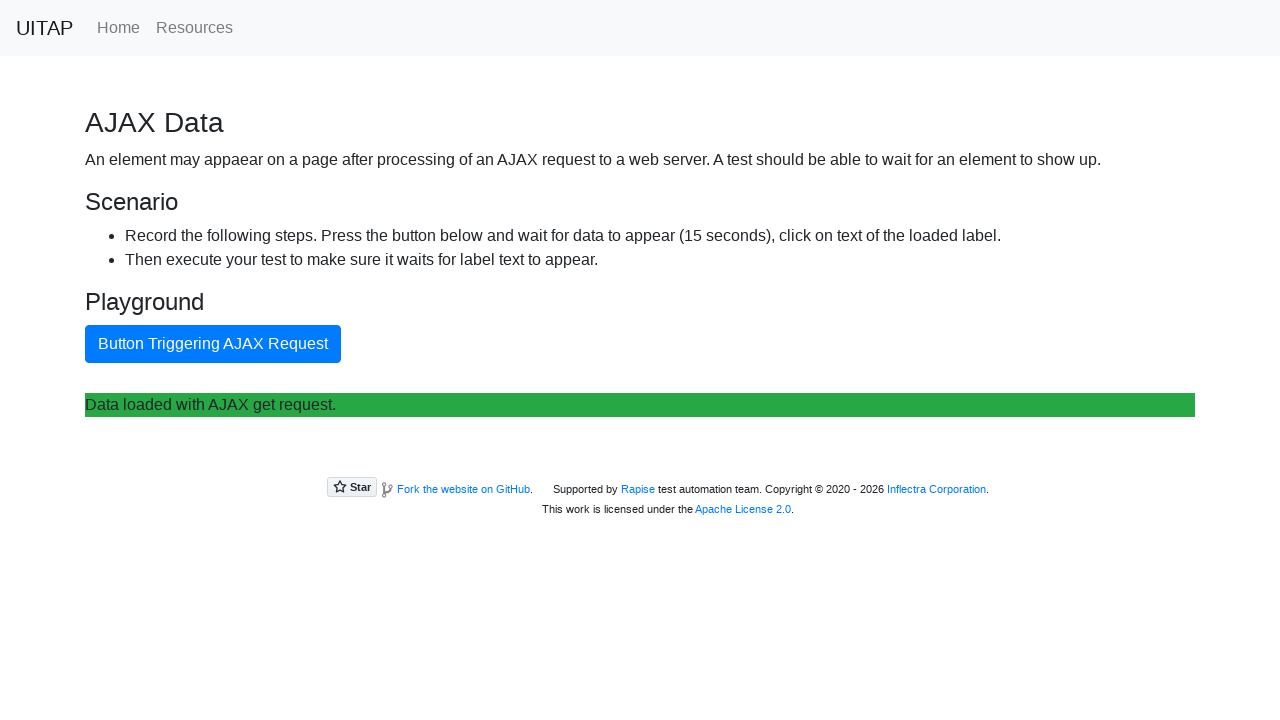